Tests button interactions on a demo page by clicking various buttons, verifying title changes, interacting with overlay panels, and counting rounded buttons

Starting URL: https://leafground.com/button.xhtml

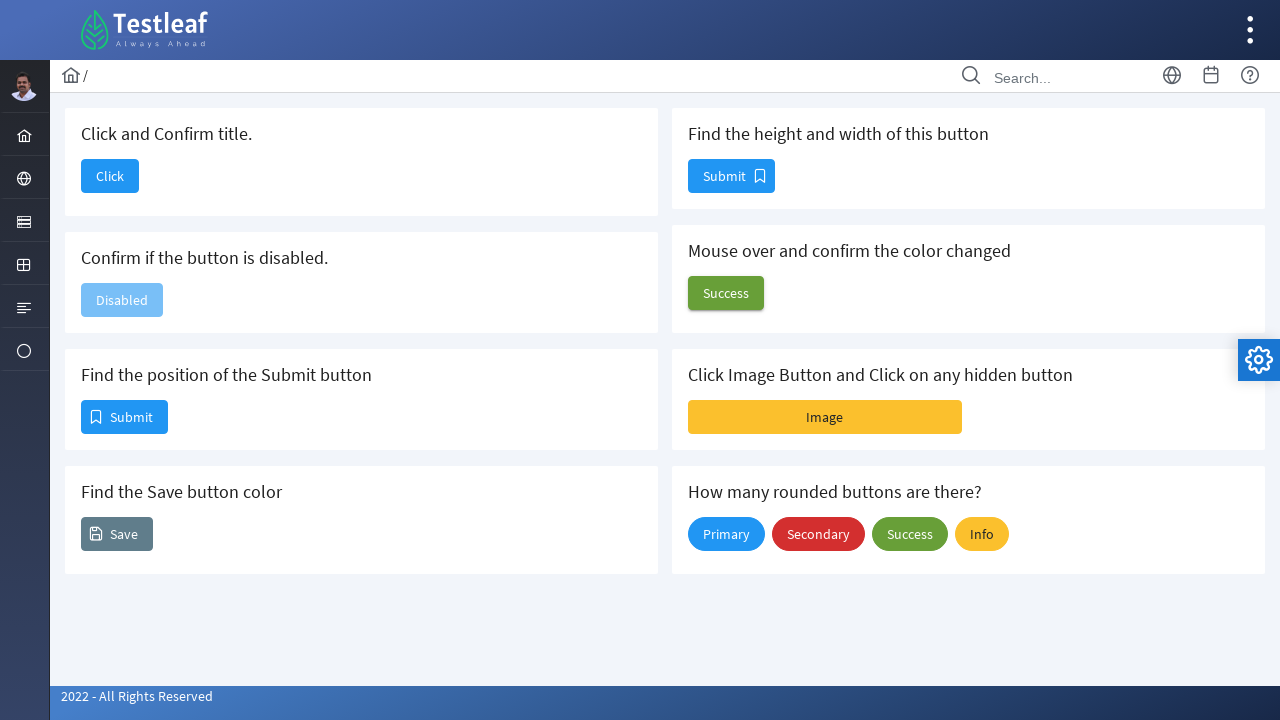

Clicked the first button to trigger title change at (110, 176) on xpath=//form/div['.grid button-demo']/div[1]/div[1]/button[1]
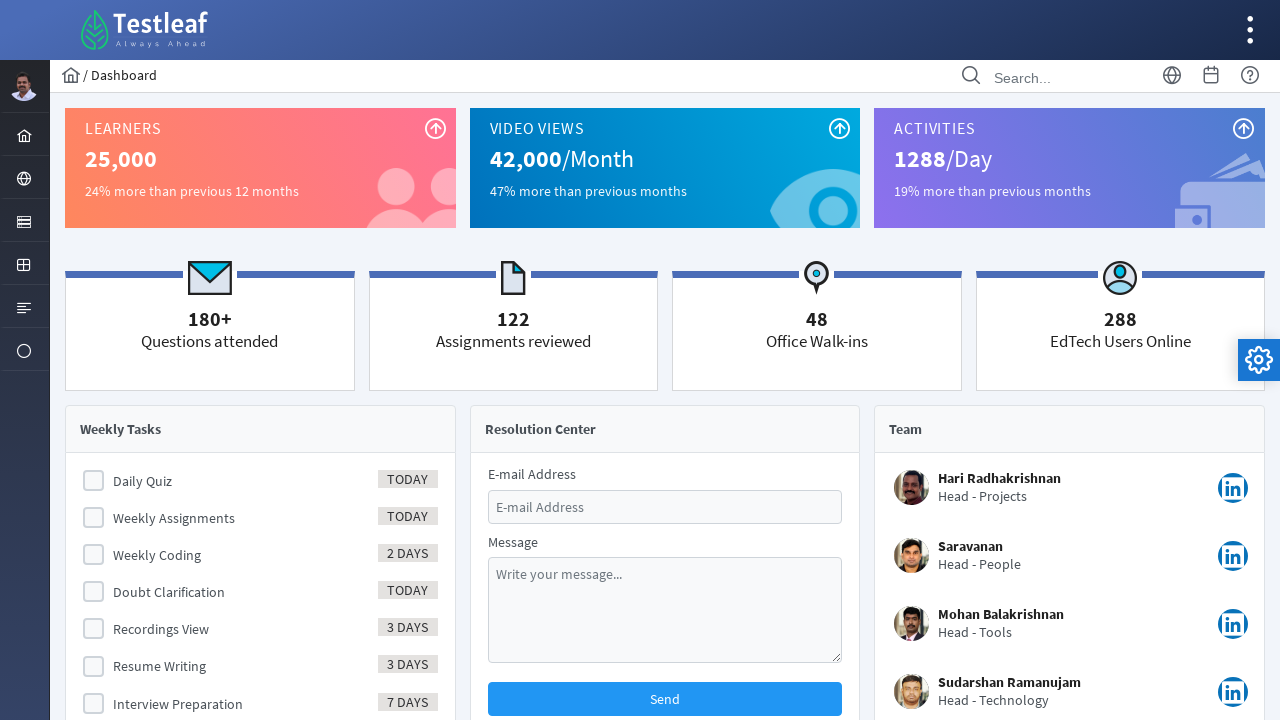

Waited 2 seconds for title change to complete
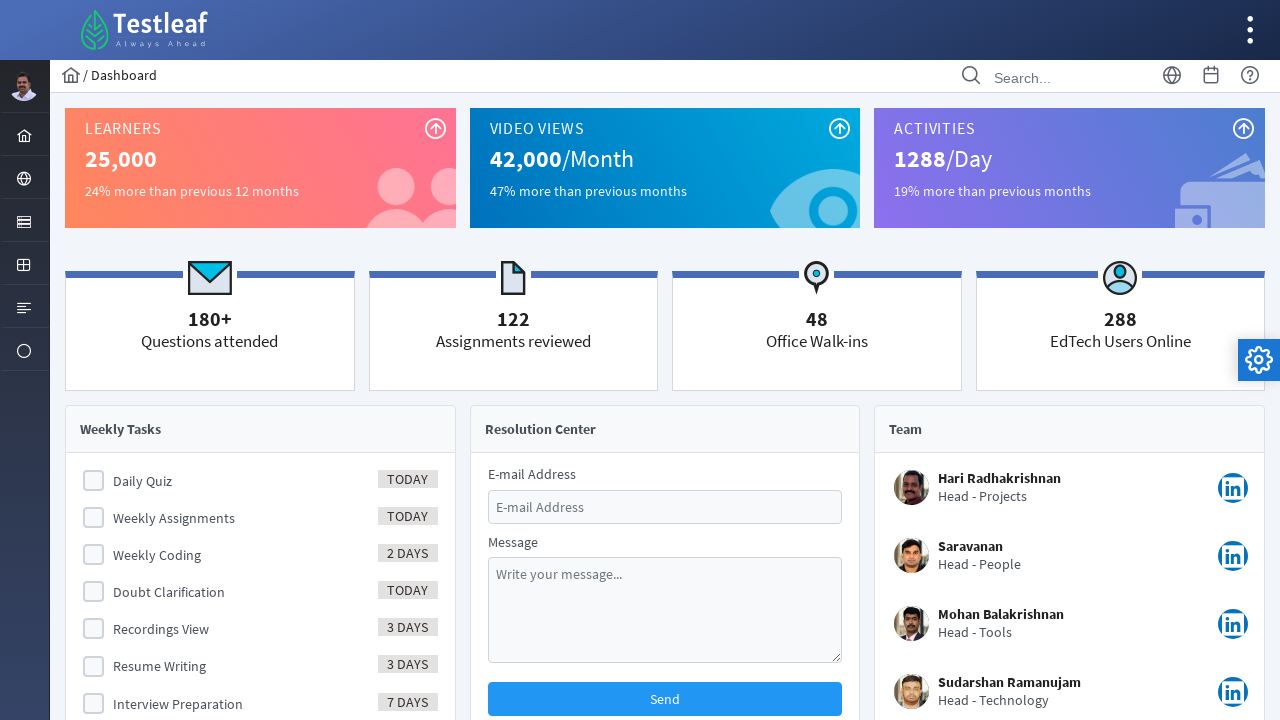

Navigated to button demo page
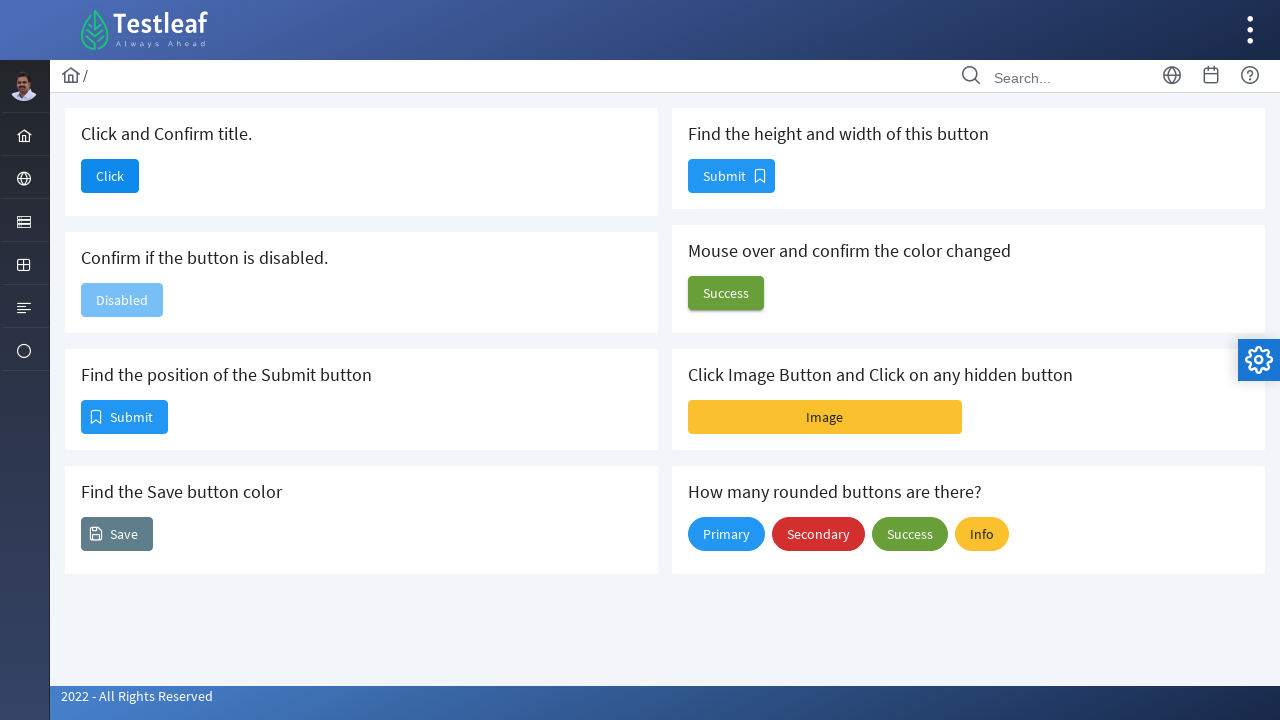

Clicked the second button to open overlay panel at (825, 417) on xpath=//form//div['.grid formgrid']/div['.col-6']/div[3]//div/button
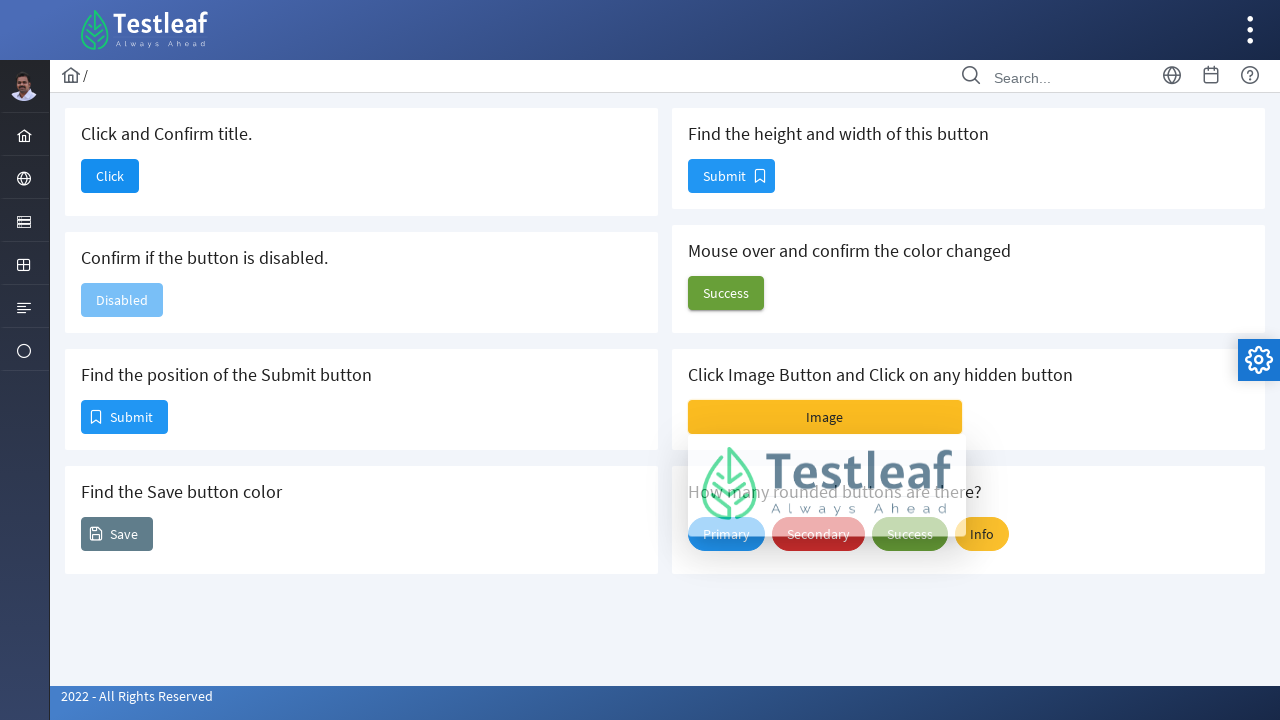

Clicked on the image inside the overlay panel at (827, 488) on xpath=//div/div['.ui-overlaypanel-content']/img
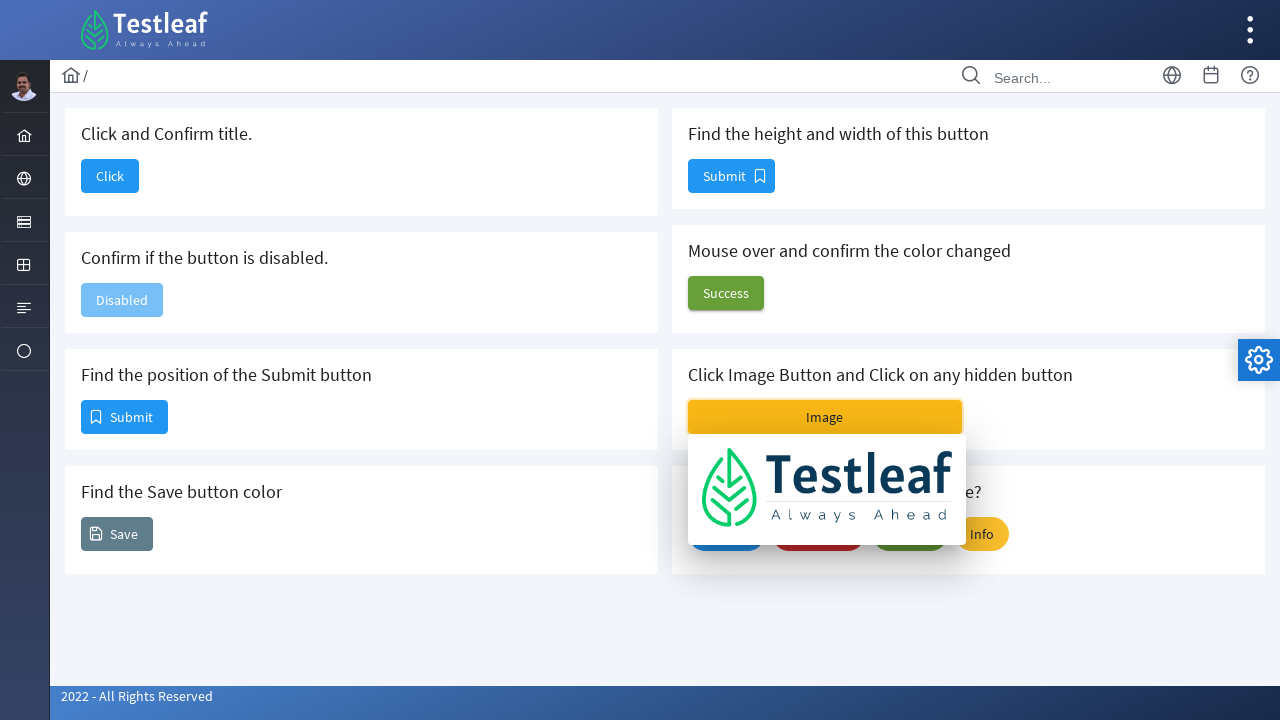

Waited 2 seconds for overlay interaction to complete
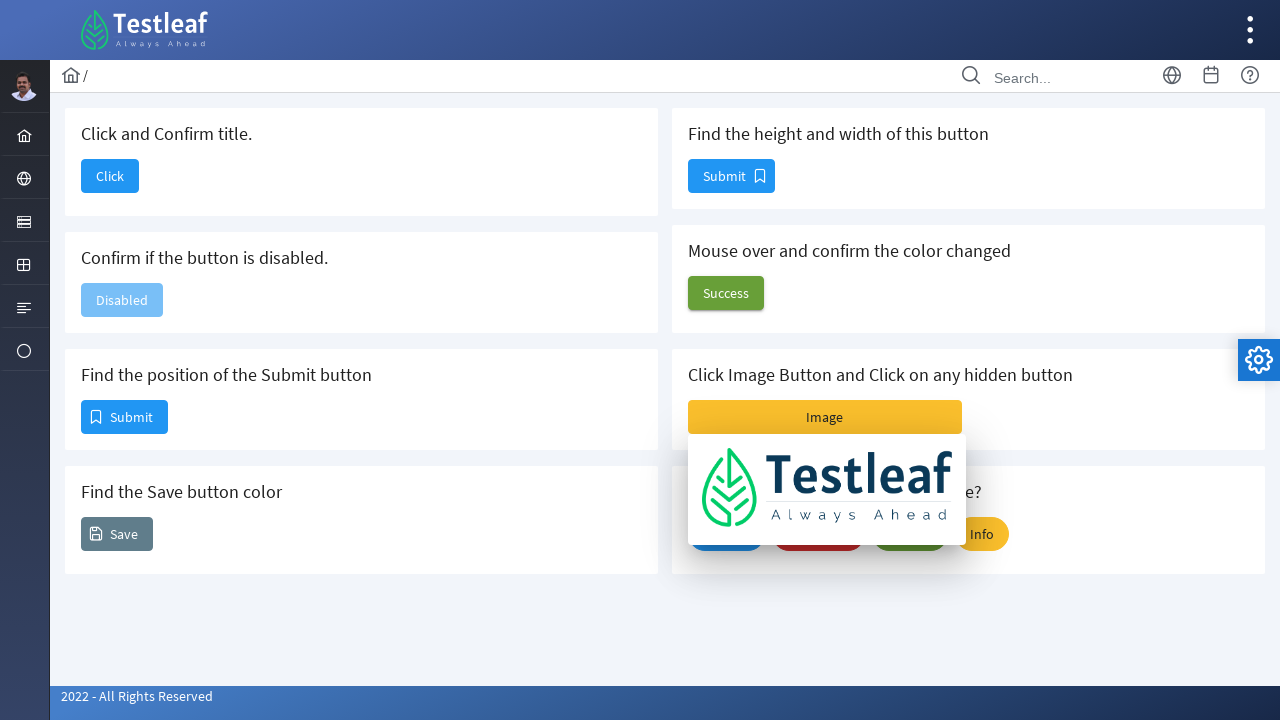

Verified rounded buttons are visible
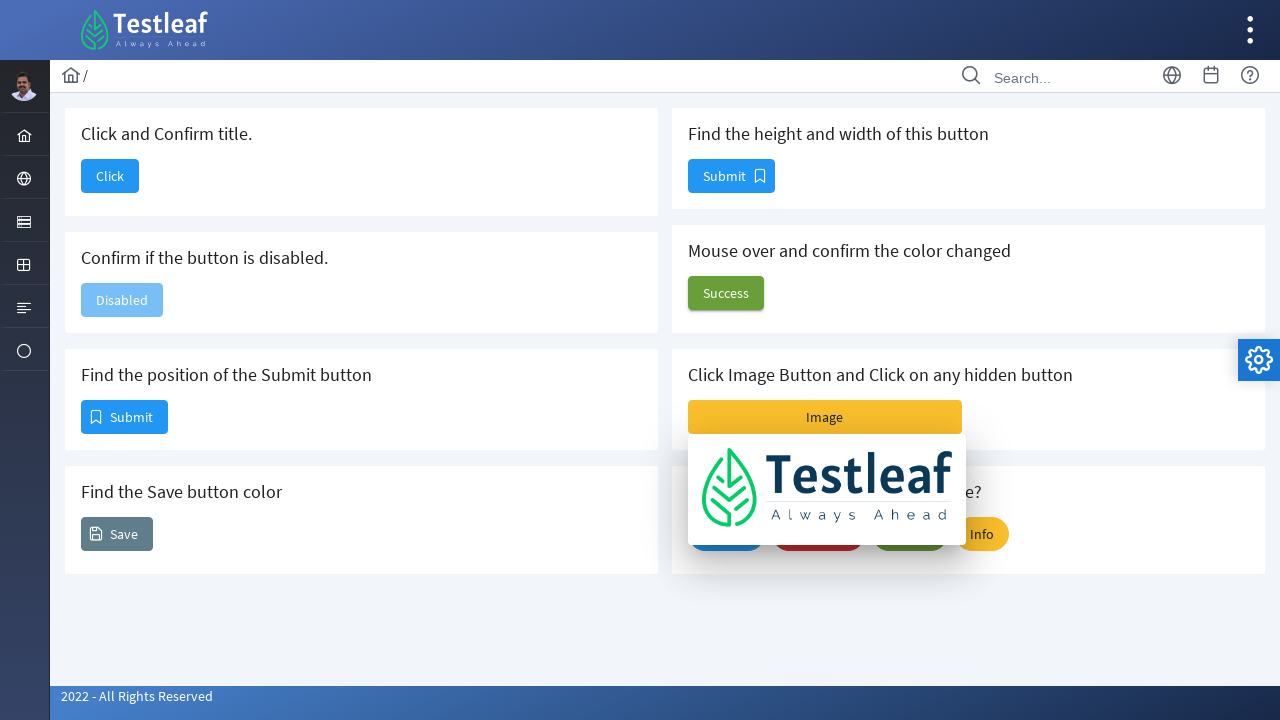

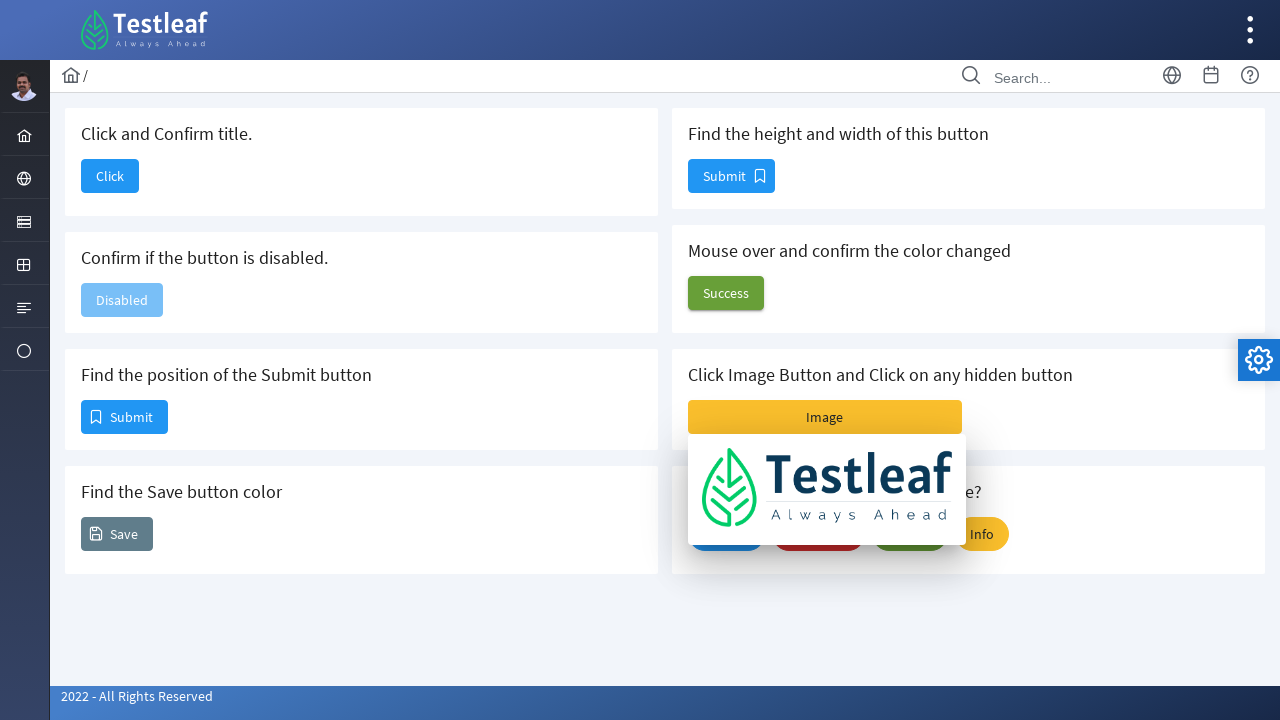